Navigates to a Selenium course content page and clicks on a title element and then clicks on an arrow icon element.

Starting URL: https://greenstech.in/selenium-course-content.html

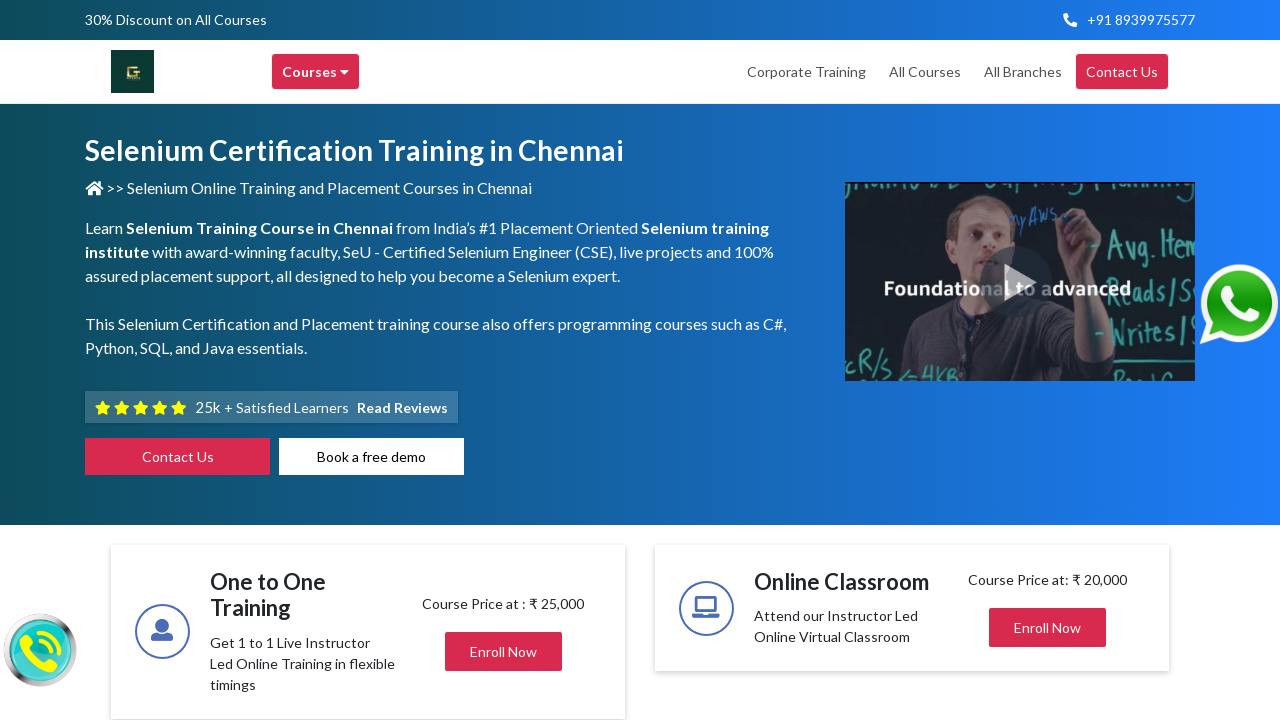

Navigated to Selenium course content page
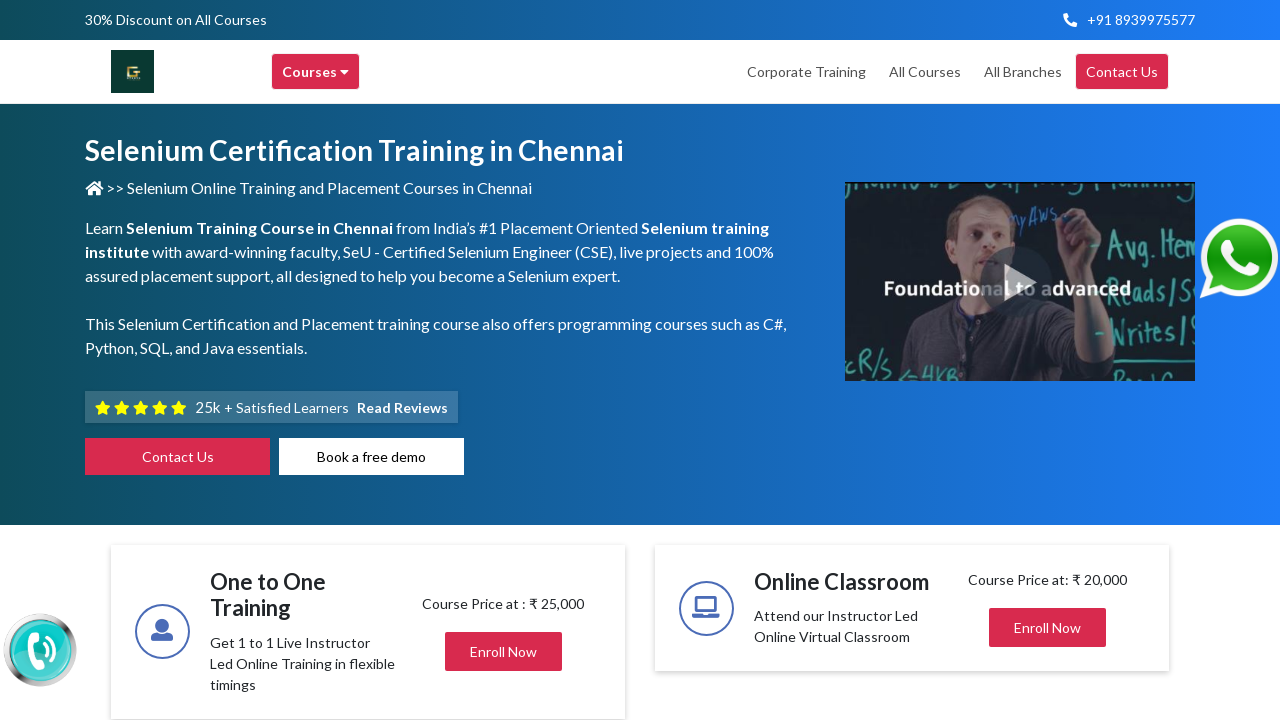

Clicked on the title element at (1024, 360) on h2.title.mb-0.center
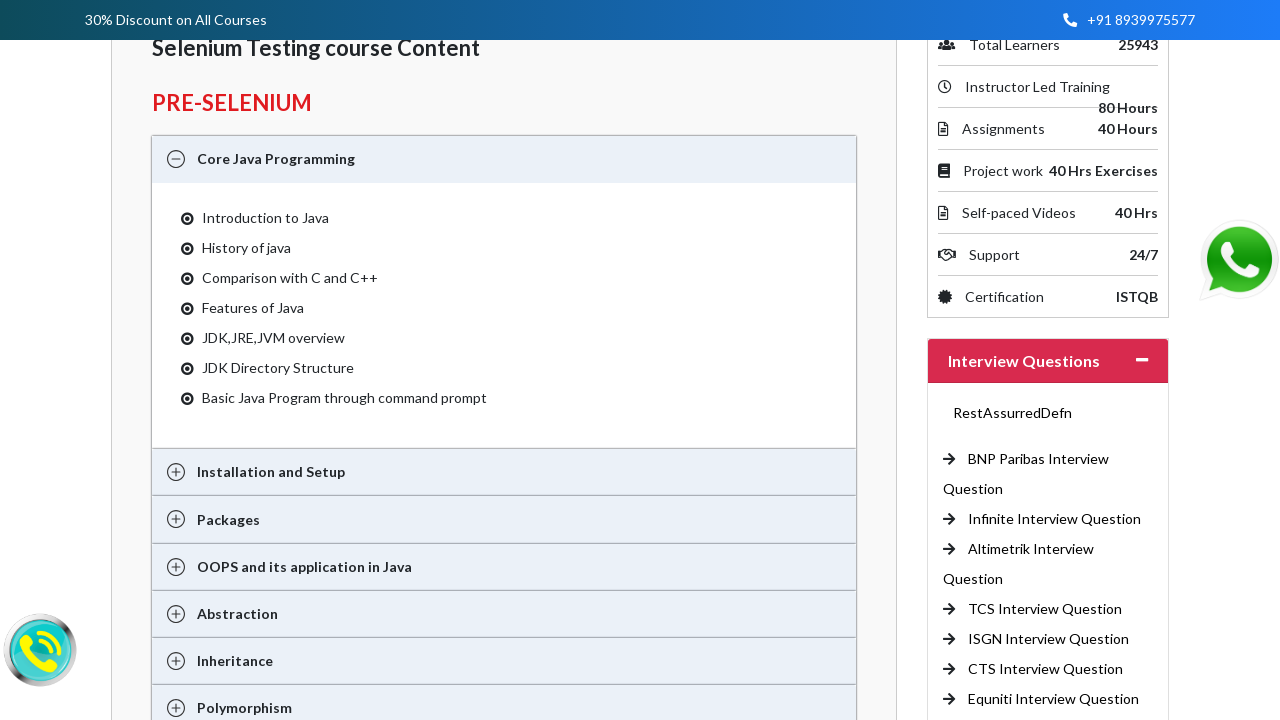

Clicked on the arrow icon element at (949, 459) on span.fas.fa-arrow-right
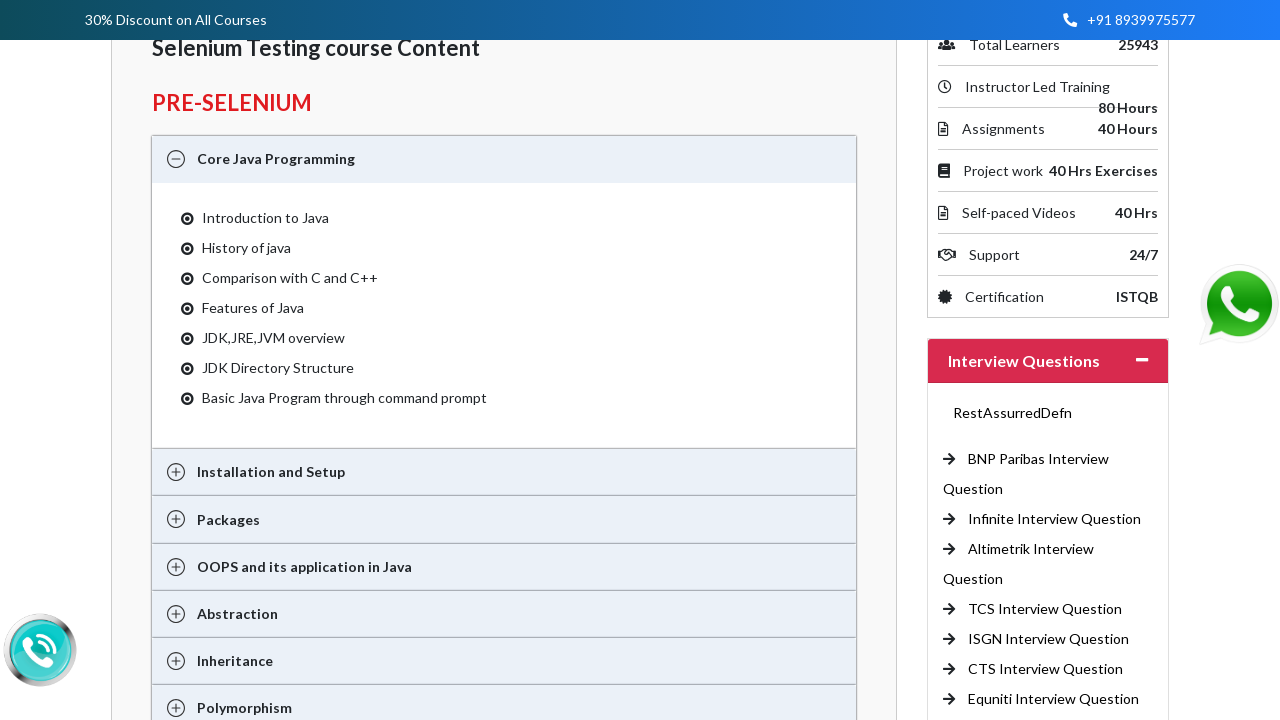

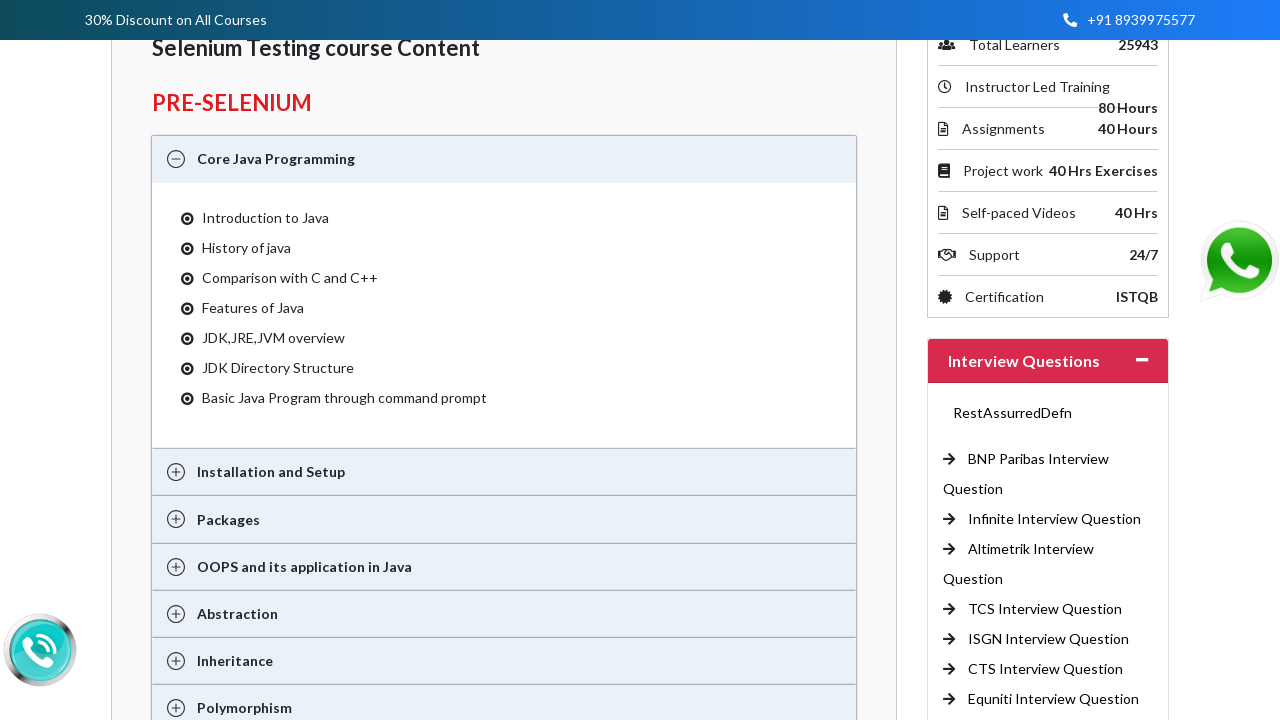